Tests prompt popup handling by triggering a prompt dialog, dismissing it (cancel), and verifying the cancel result message.

Starting URL: https://practice-automation.com/

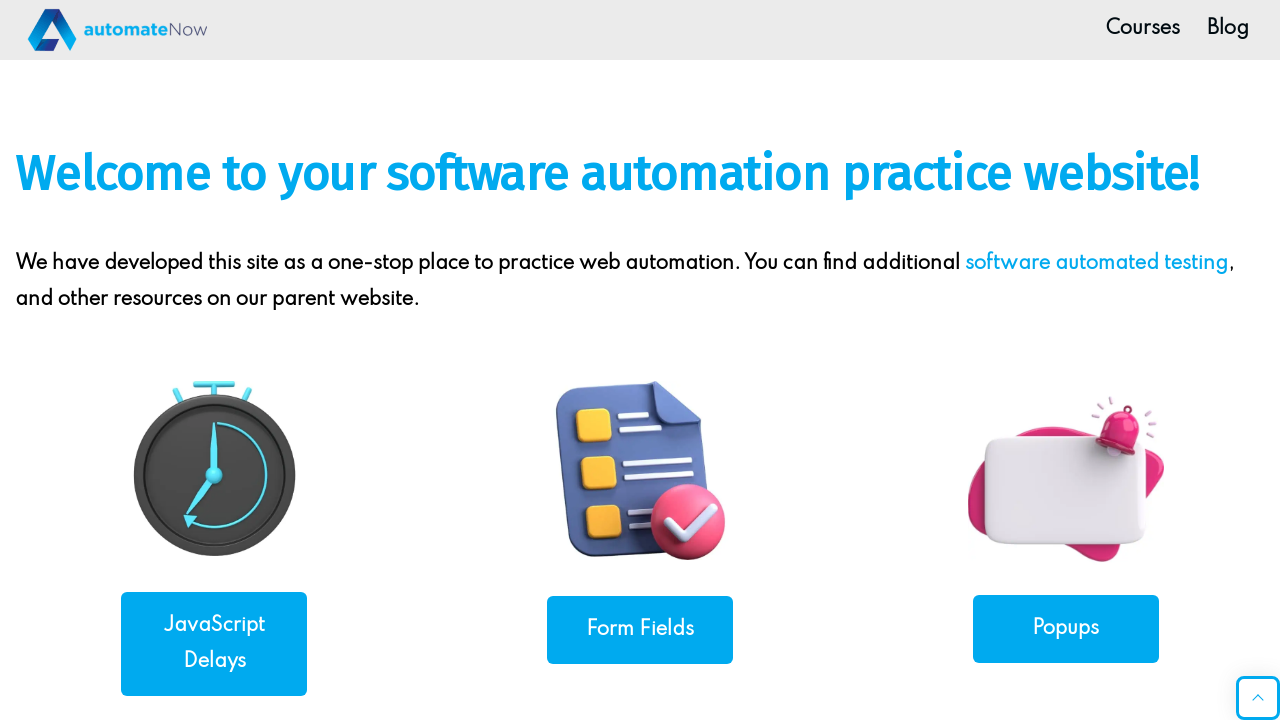

Set up dialog handler to dismiss prompt popups
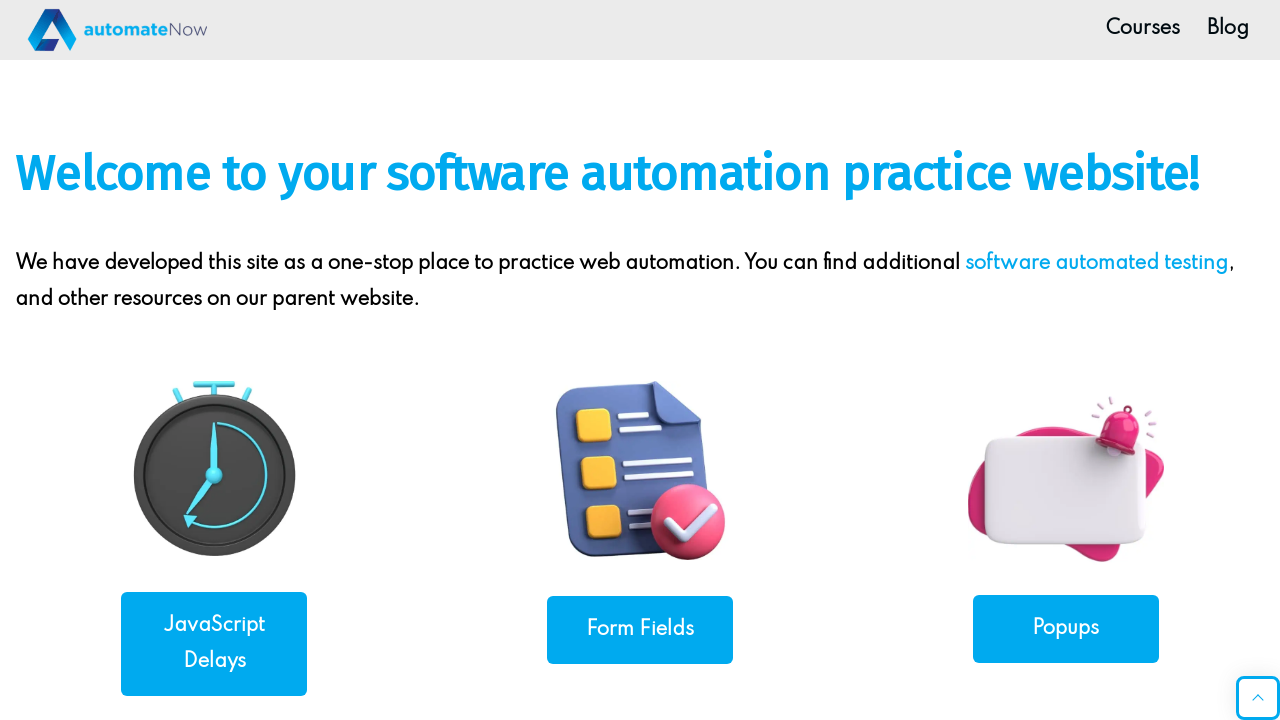

Clicked the 'Popups' button at (1066, 628) on internal:text="Popups"i
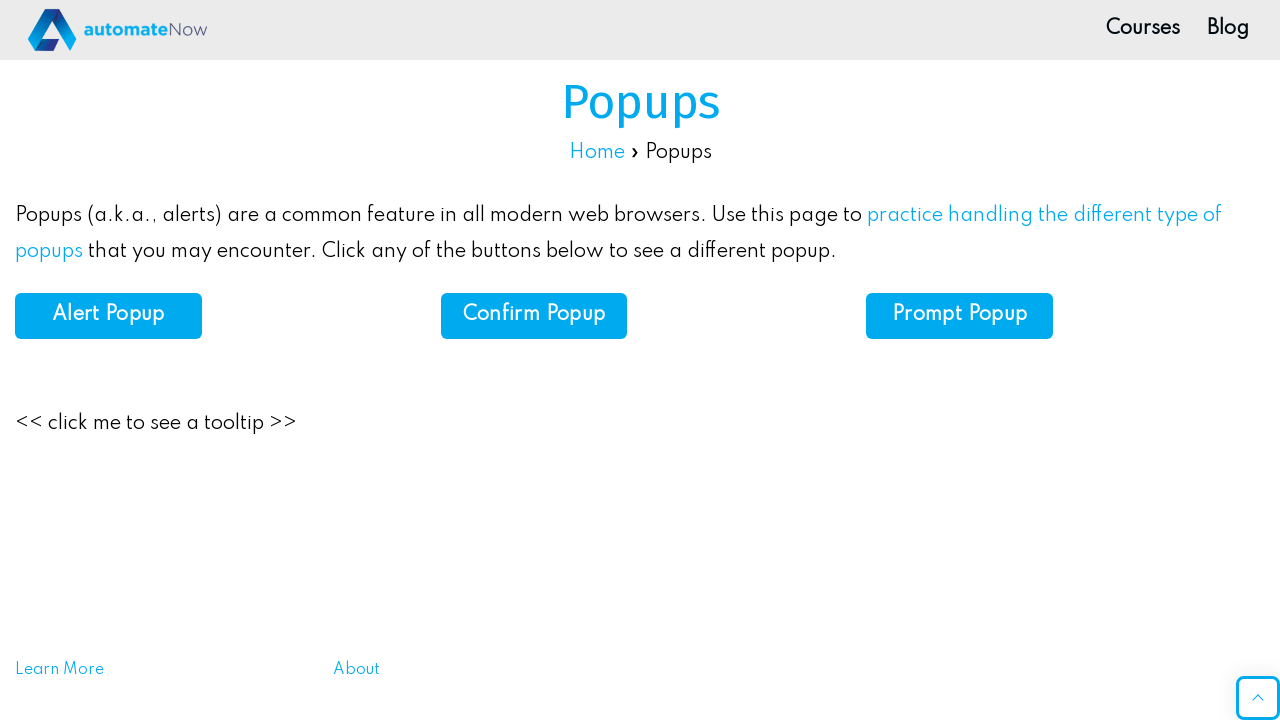

Clicked the 'Prompt Popup' button to trigger the dialog at (960, 316) on [id='prompt']
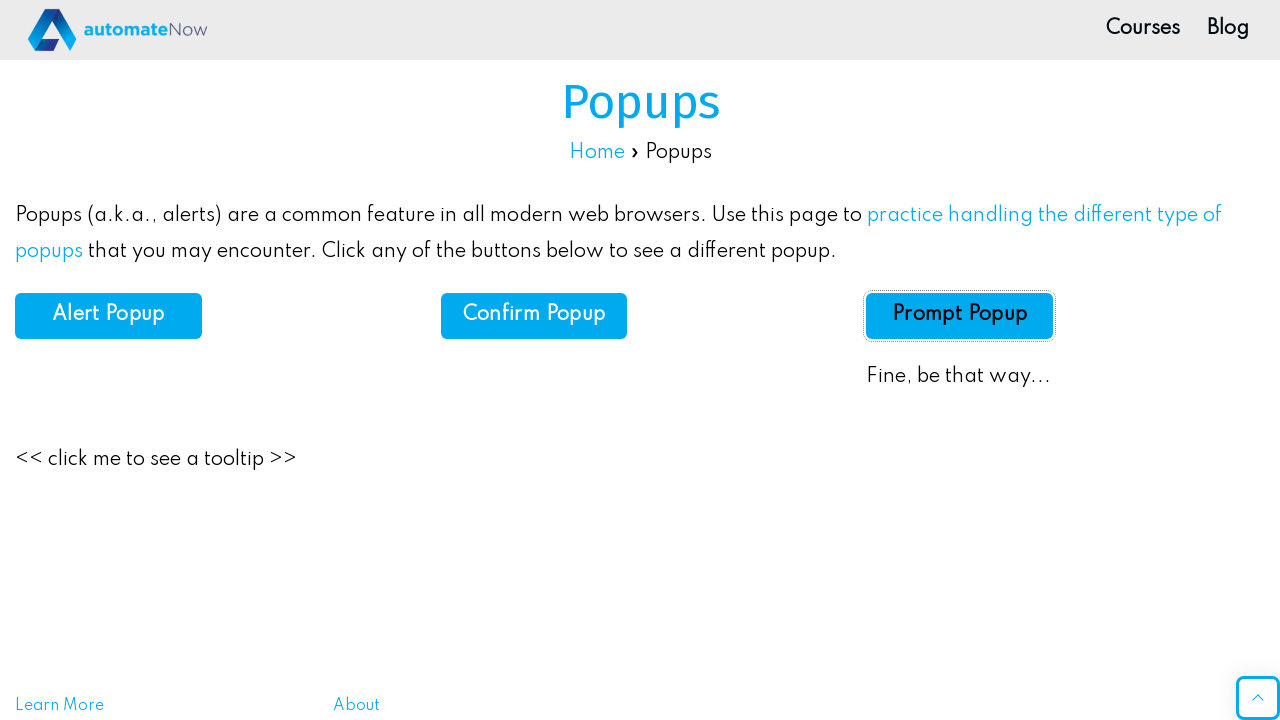

Prompt result element loaded after dismissing the dialog
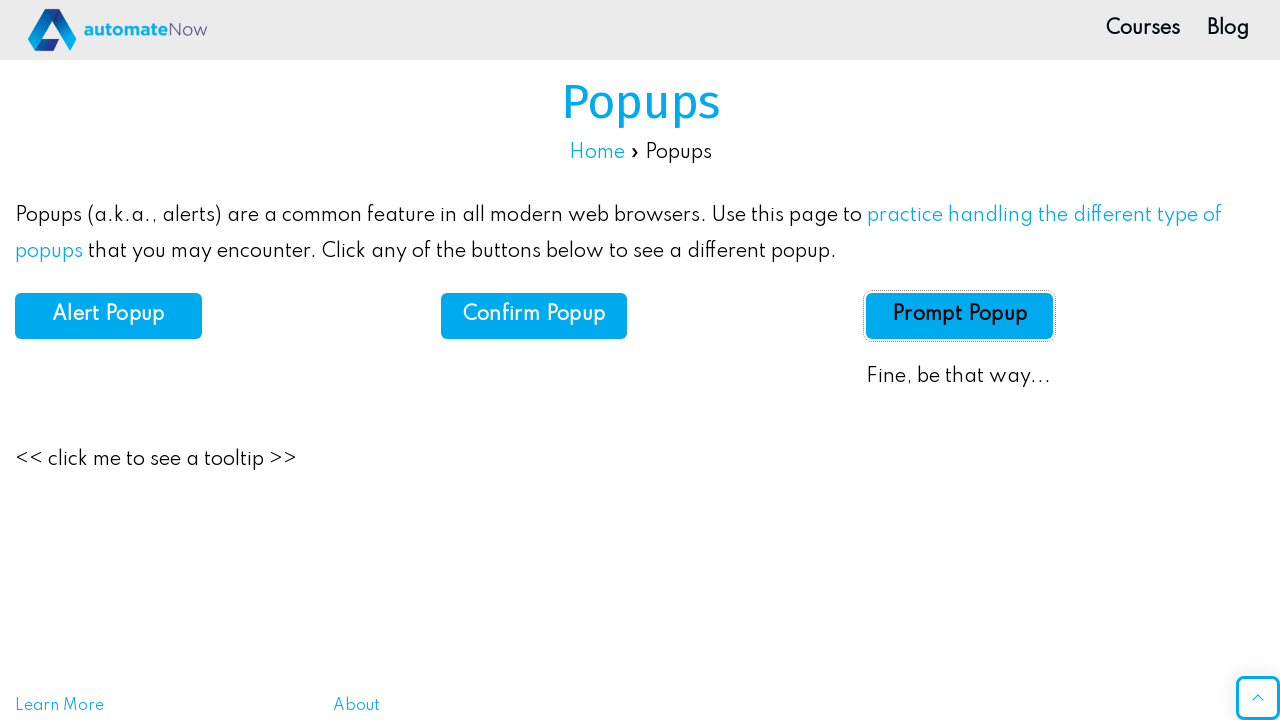

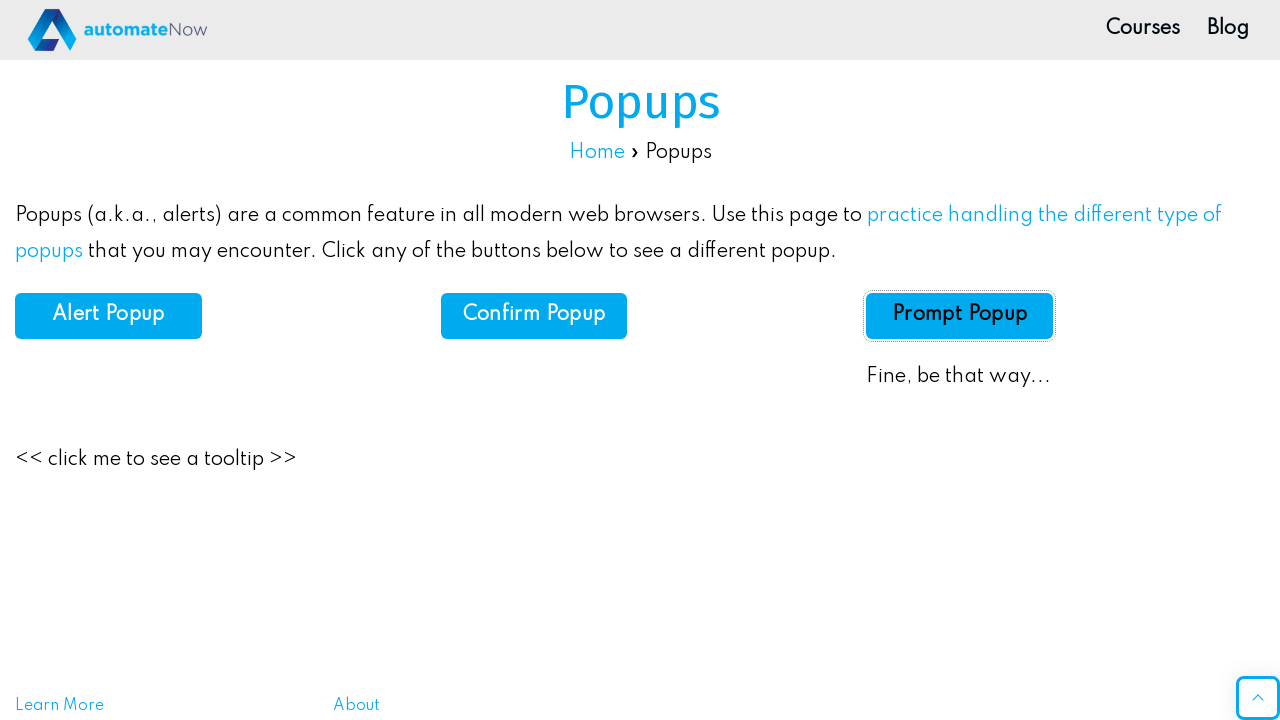